Tests the search functionality on 99 Bottles of Beer website by searching for a programming language name and verifying that search results contain the expected language.

Starting URL: https://www.99-bottles-of-beer.net/

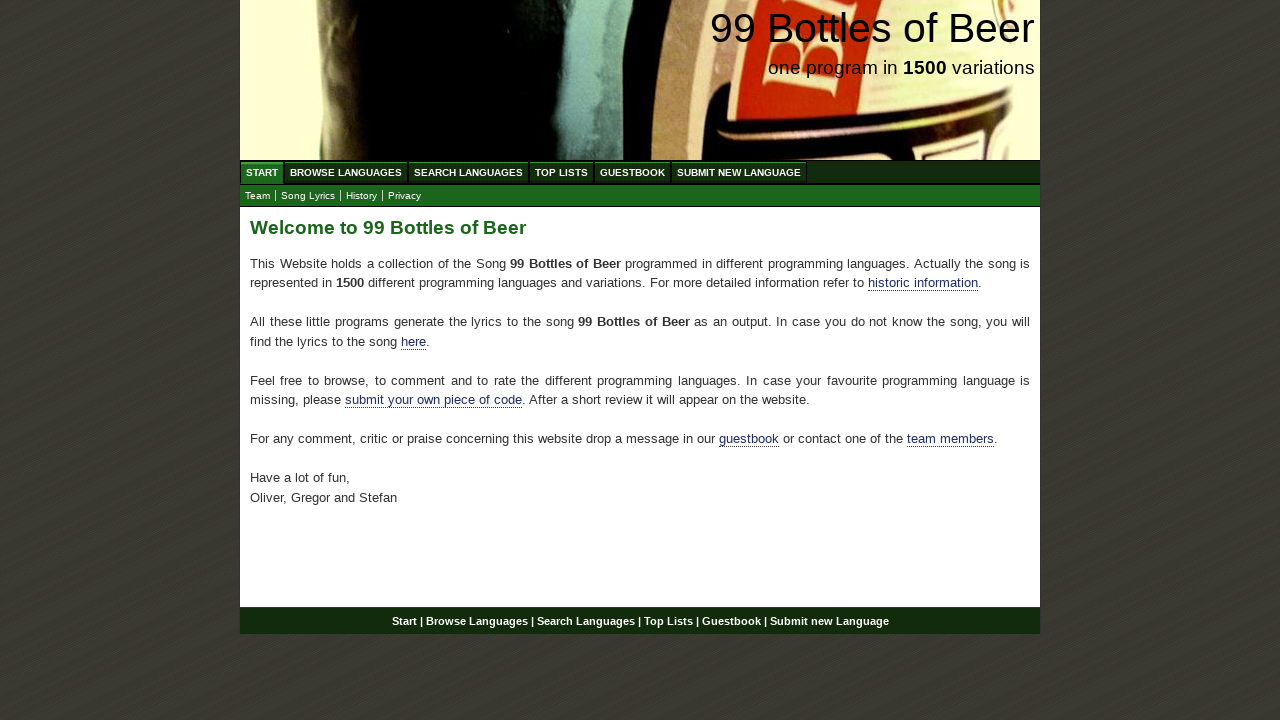

Clicked on 'Search Language' menu item at (468, 172) on xpath=//ul[@id='menu']/li/a[@href='/search.html']
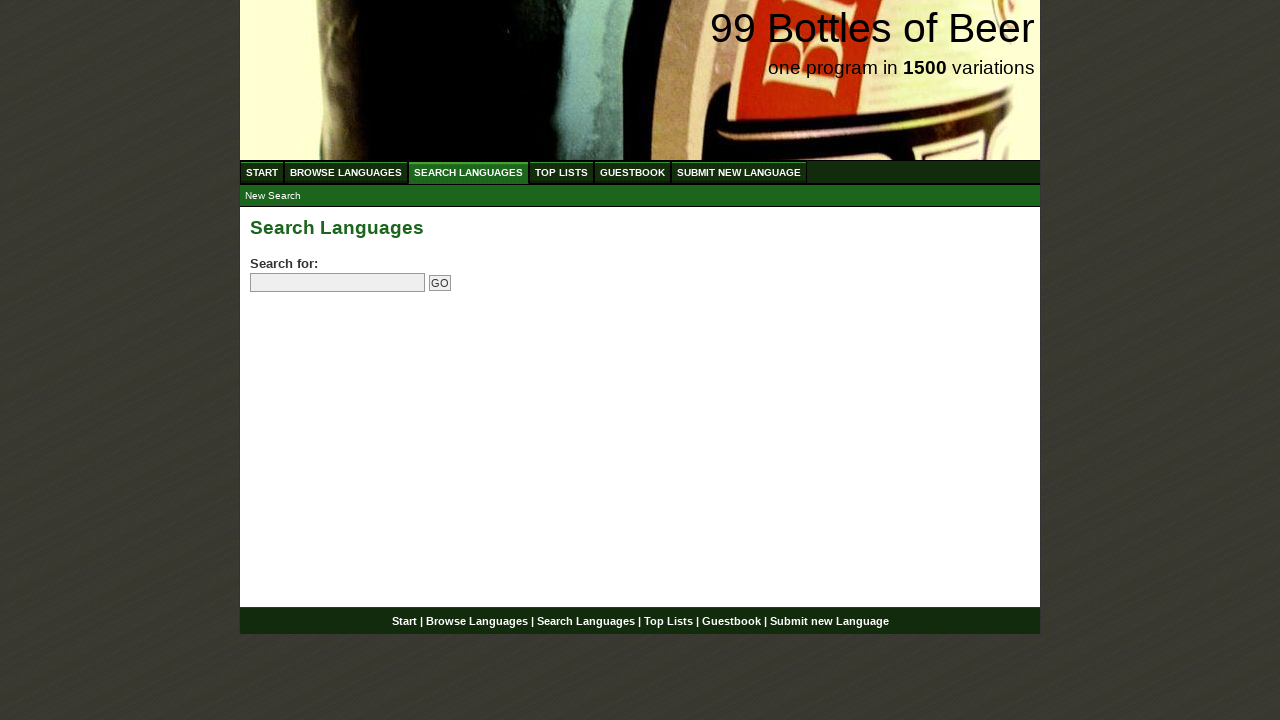

Clicked on the search field at (338, 283) on input[name='search']
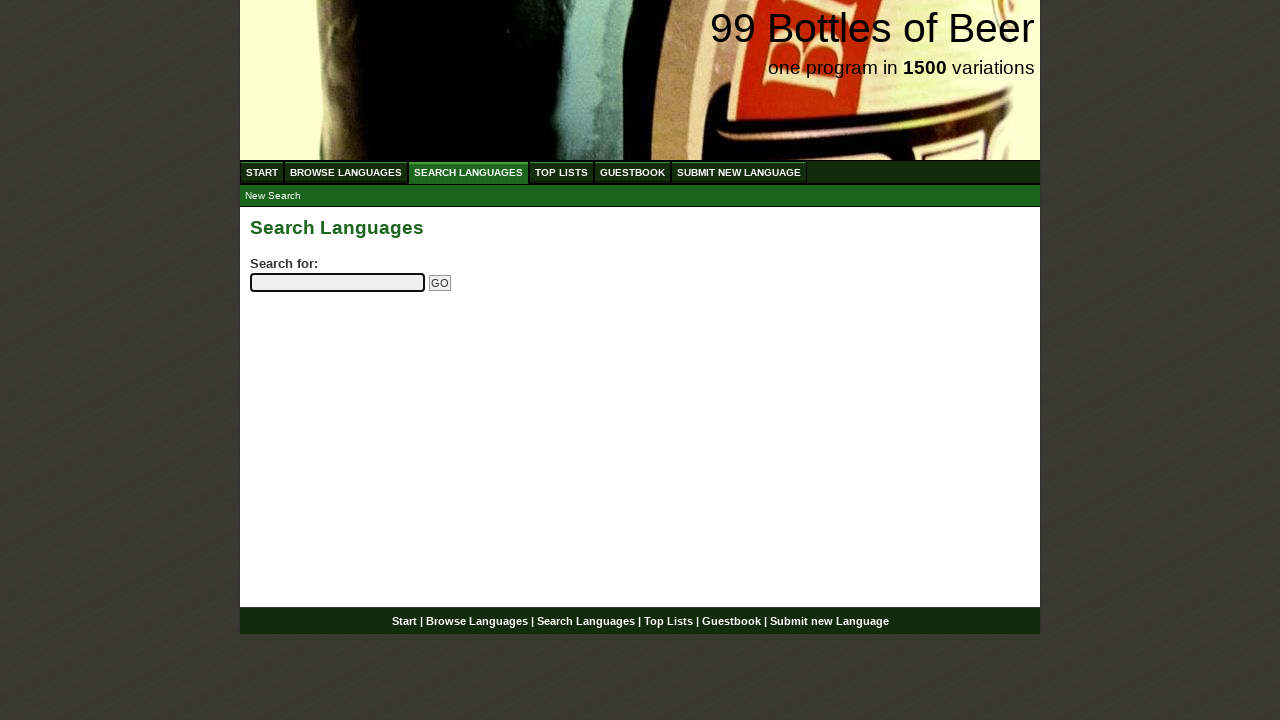

Filled search field with 'python' on input[name='search']
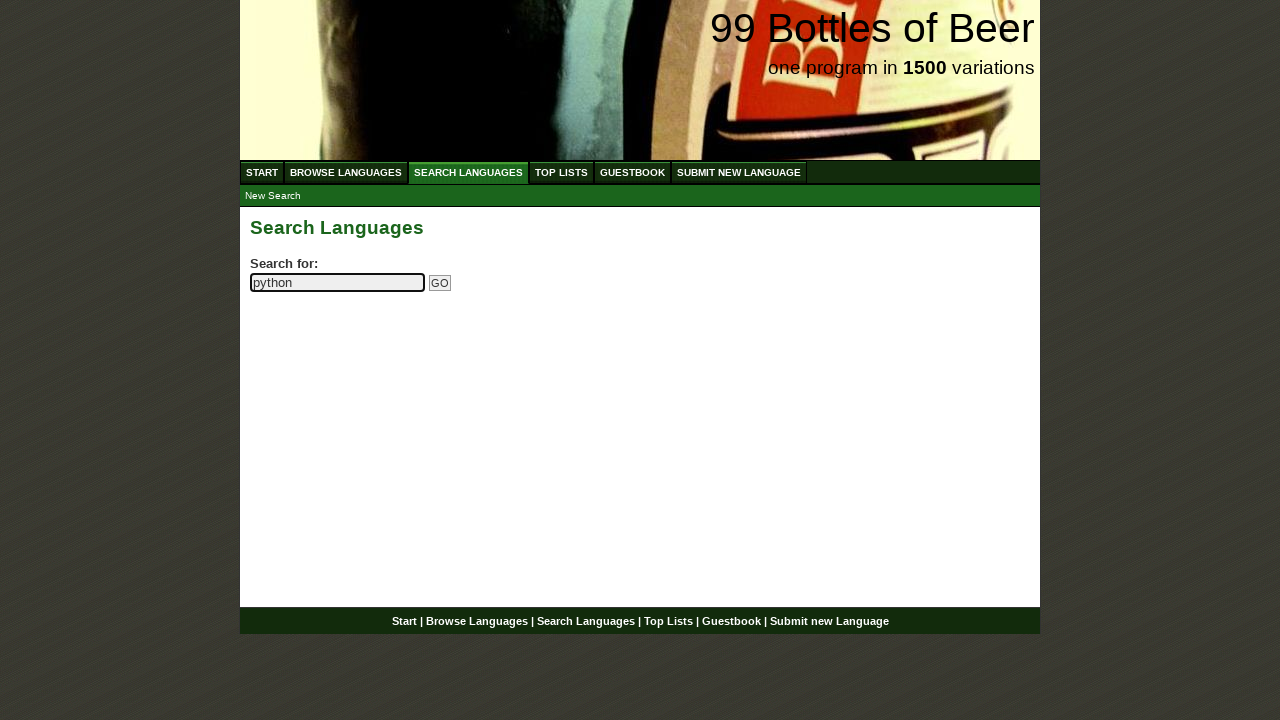

Clicked the Go button to submit the search at (440, 283) on input[name='submitsearch']
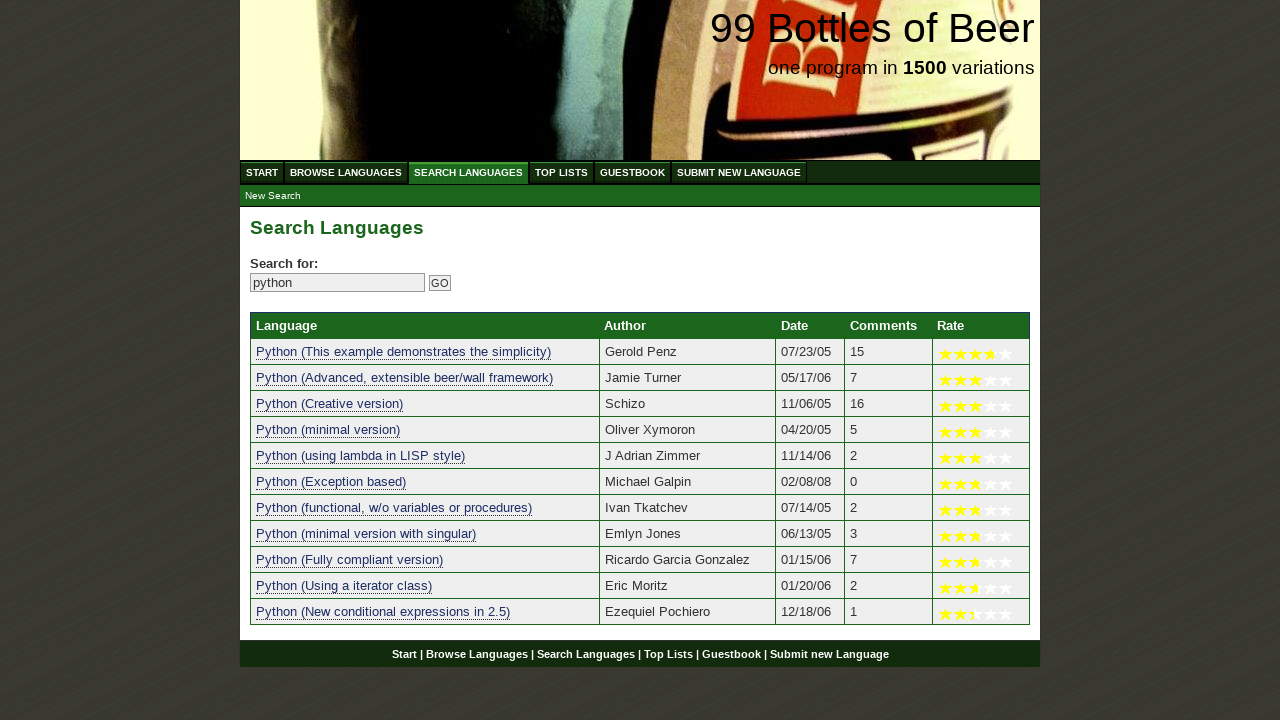

Search results table loaded successfully
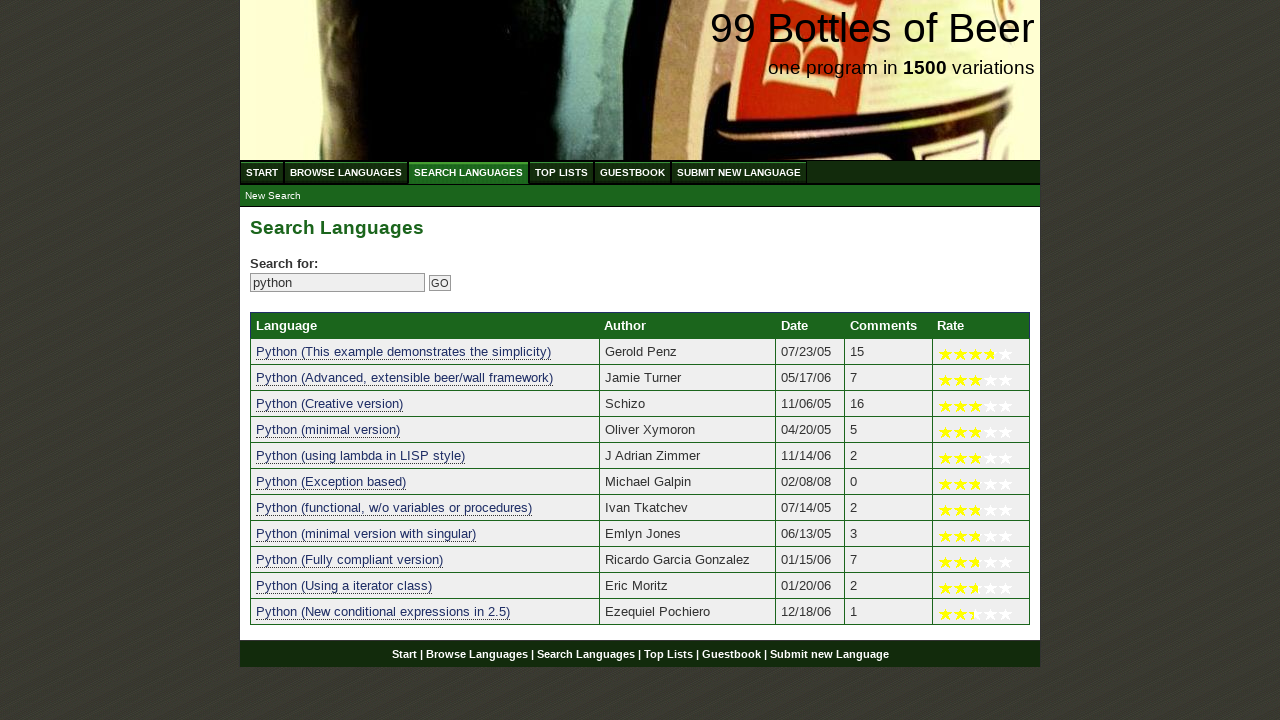

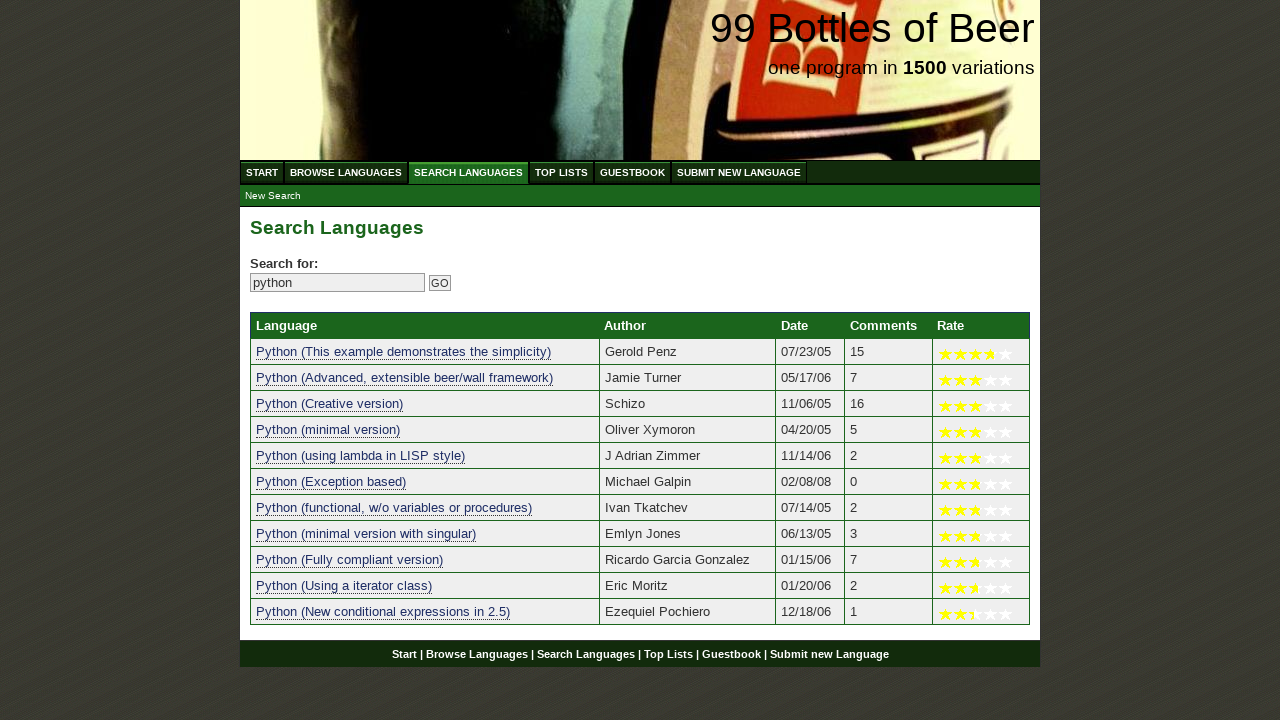